Tests dynamic controls on a page by clicking a checkbox, removing it via button click, then enabling a disabled text field and typing into it.

Starting URL: https://the-internet.herokuapp.com/dynamic_controls

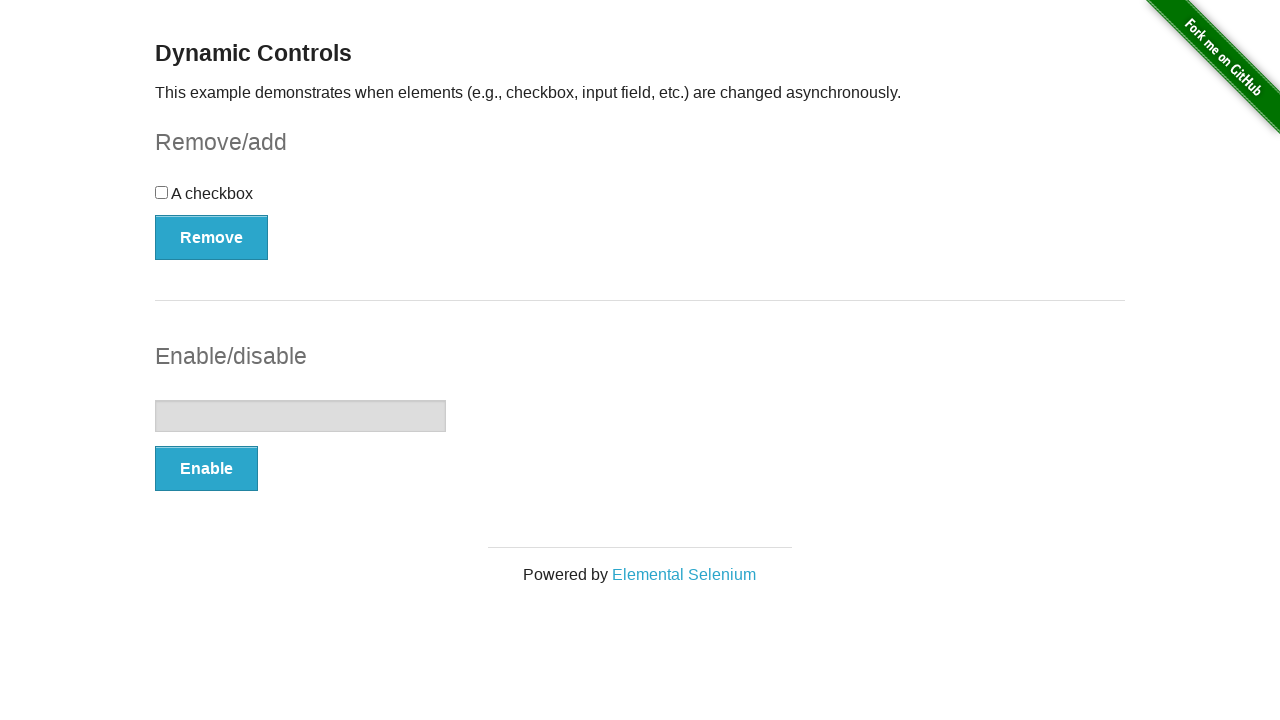

Located checkbox form element
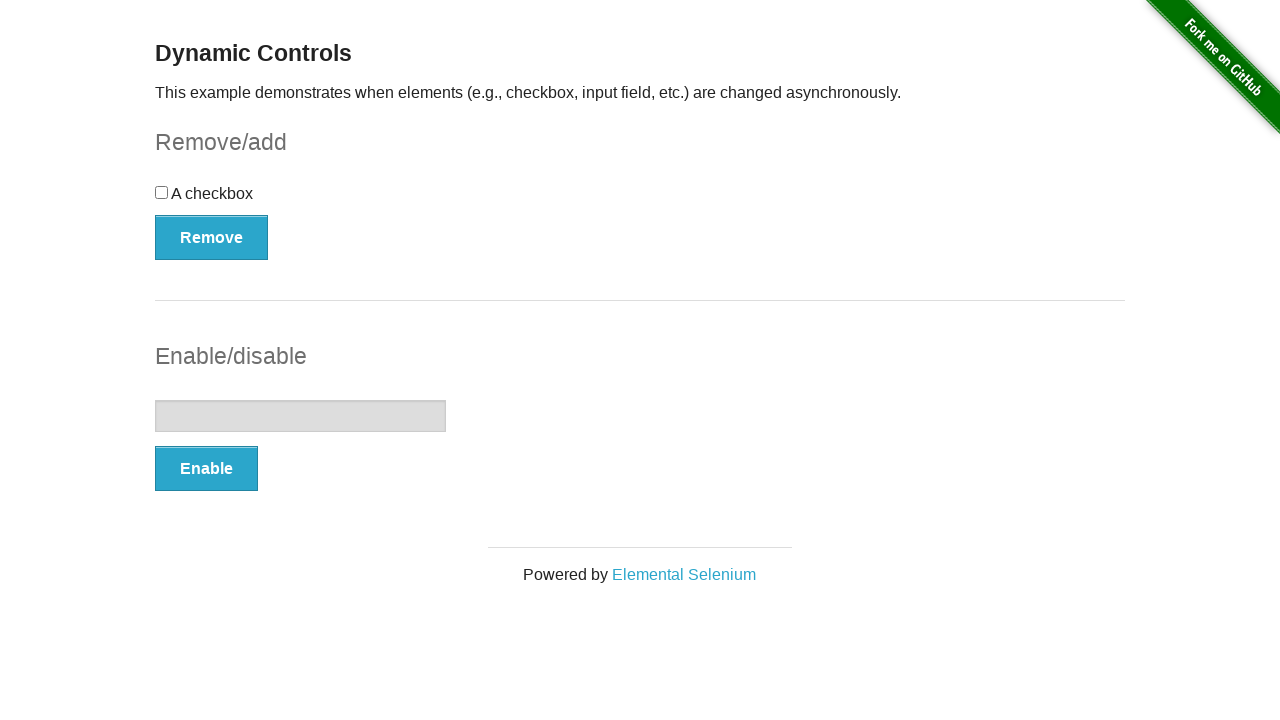

Located input form element
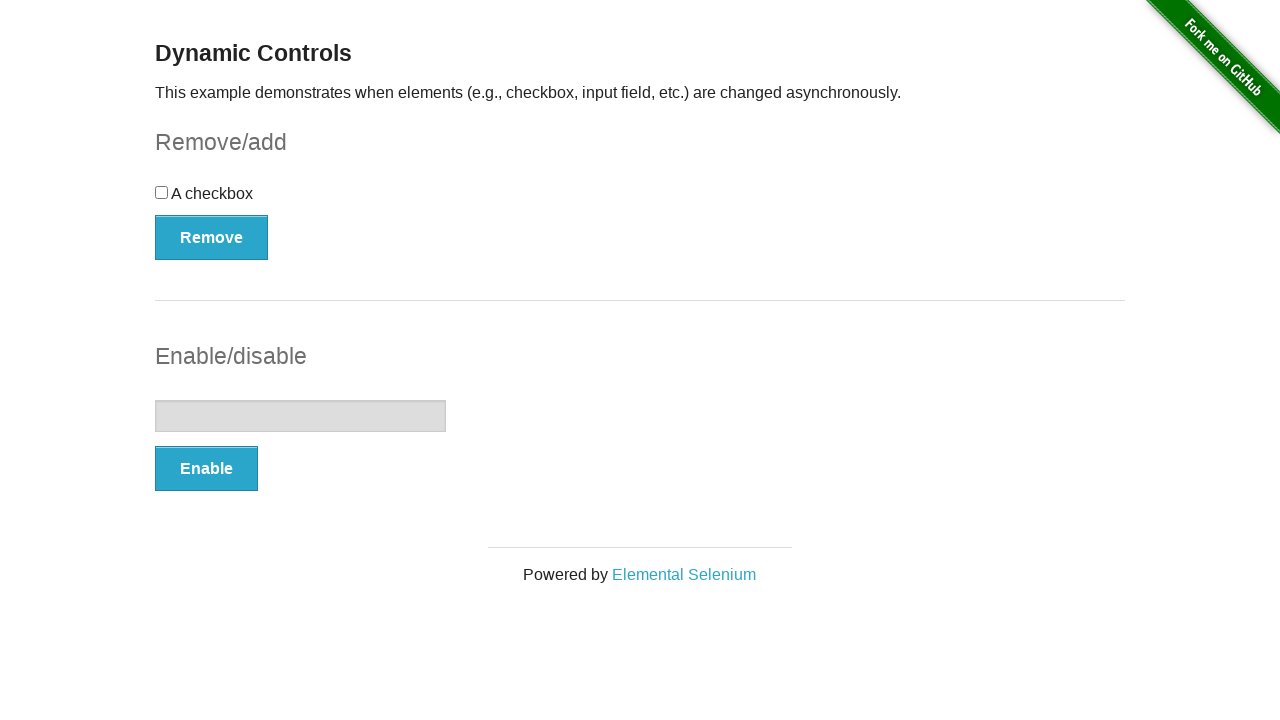

Located checkbox input element
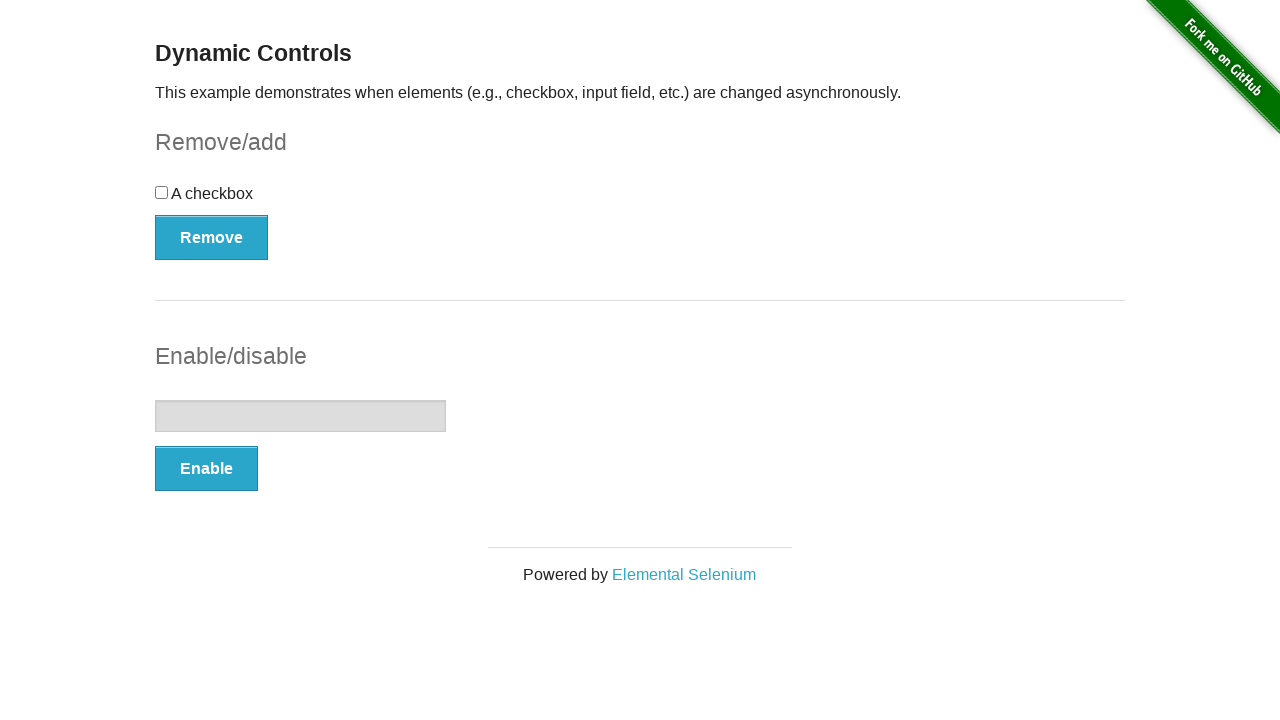

Clicked the checkbox at (162, 192) on #checkbox-example >> input
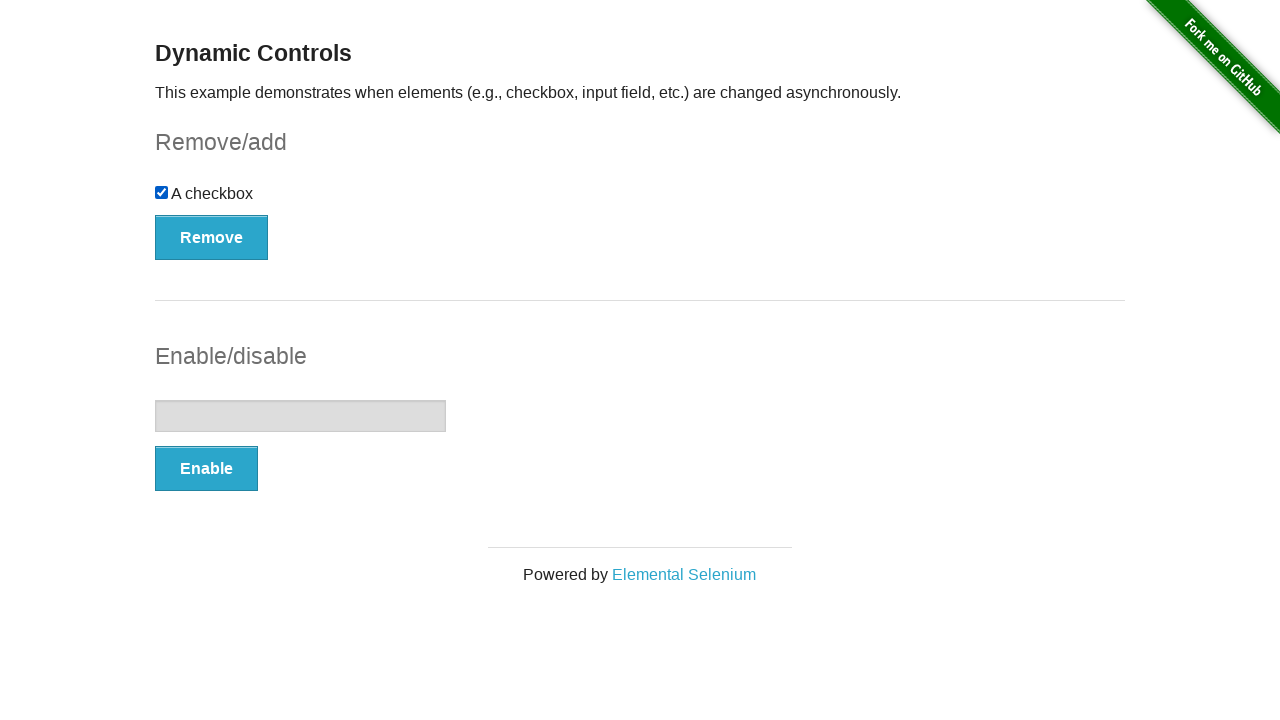

Located Remove button for checkbox
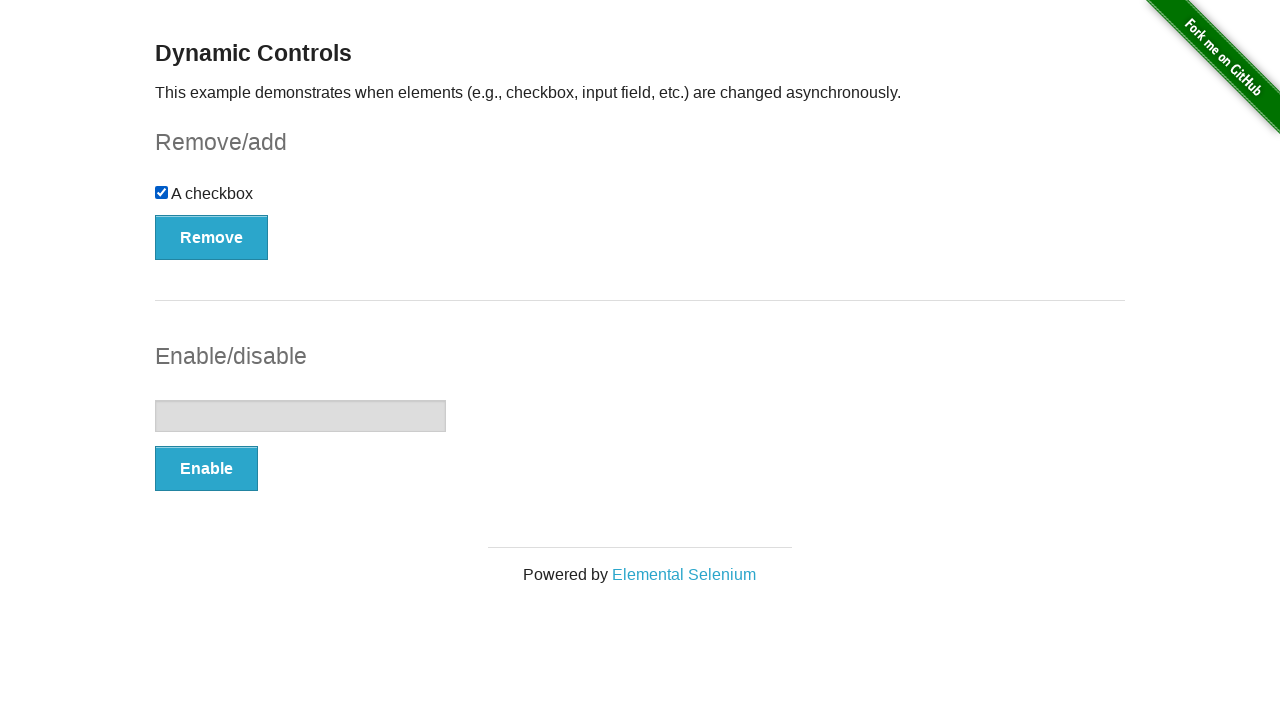

Clicked Remove button to remove the checkbox at (212, 237) on #checkbox-example >> button
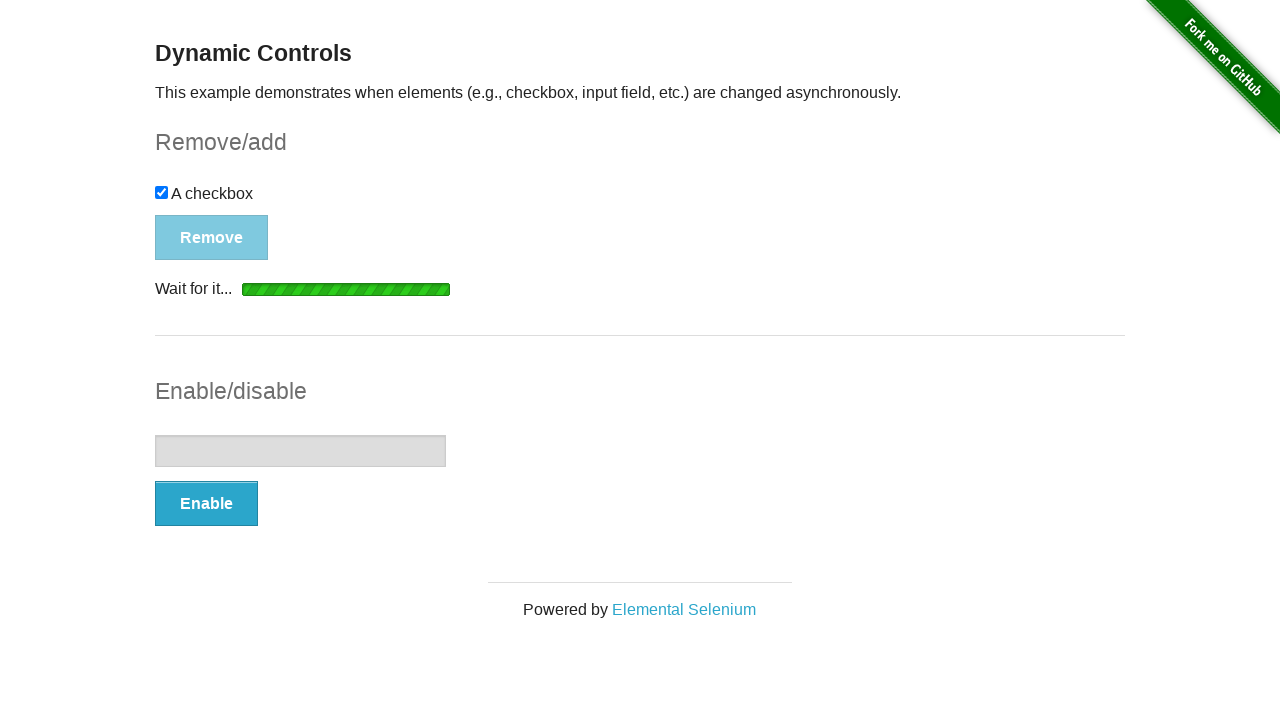

Waited for checkbox to be removed and hidden
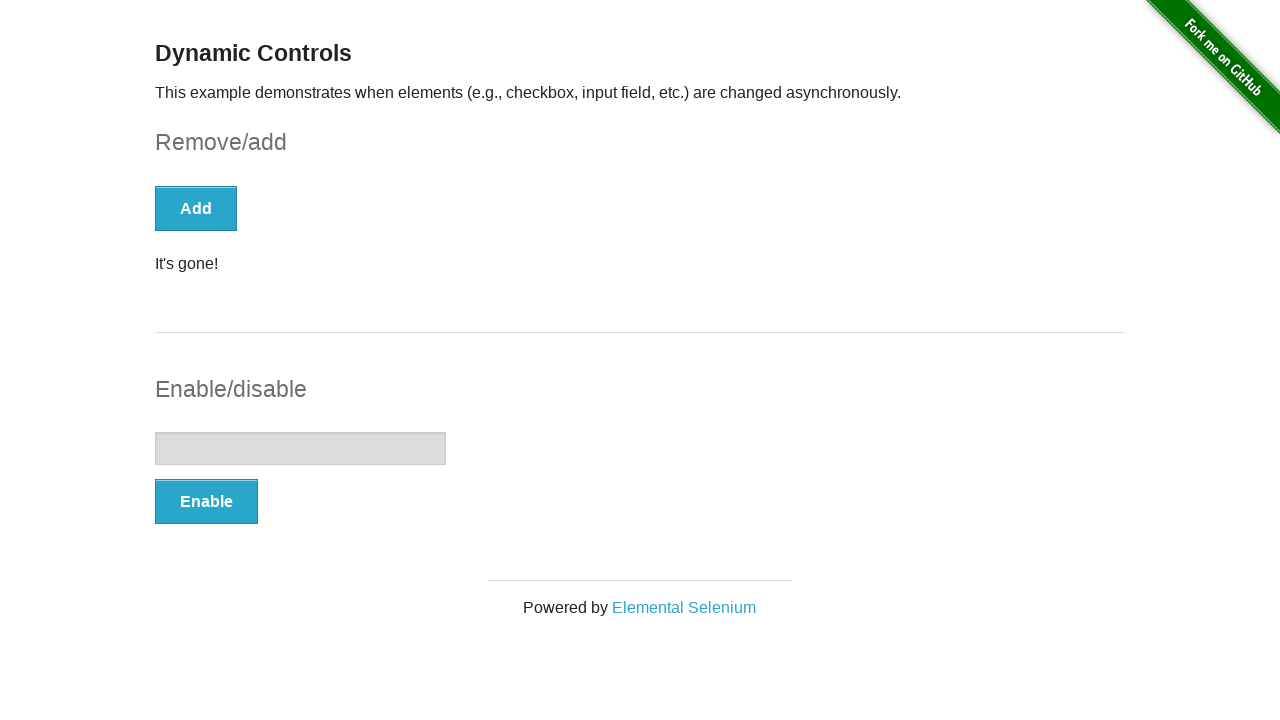

Located Enable button for text field
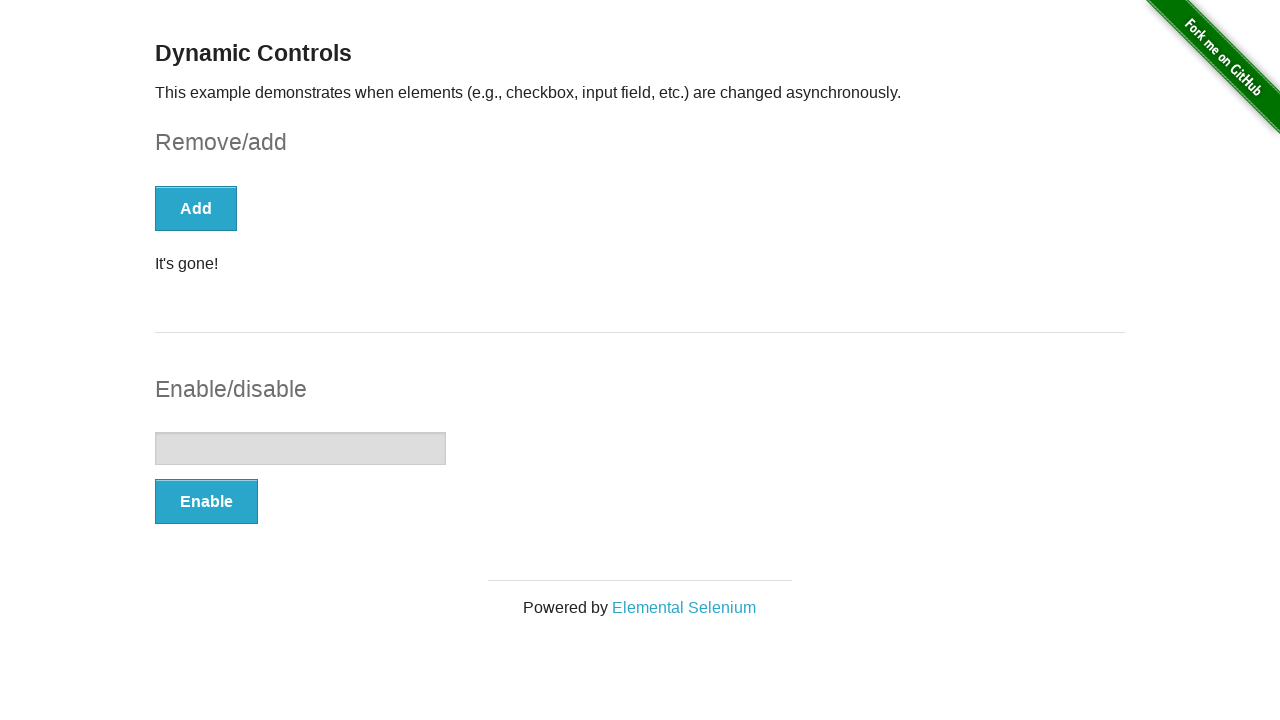

Clicked Enable button to enable the text field at (206, 501) on #input-example >> button
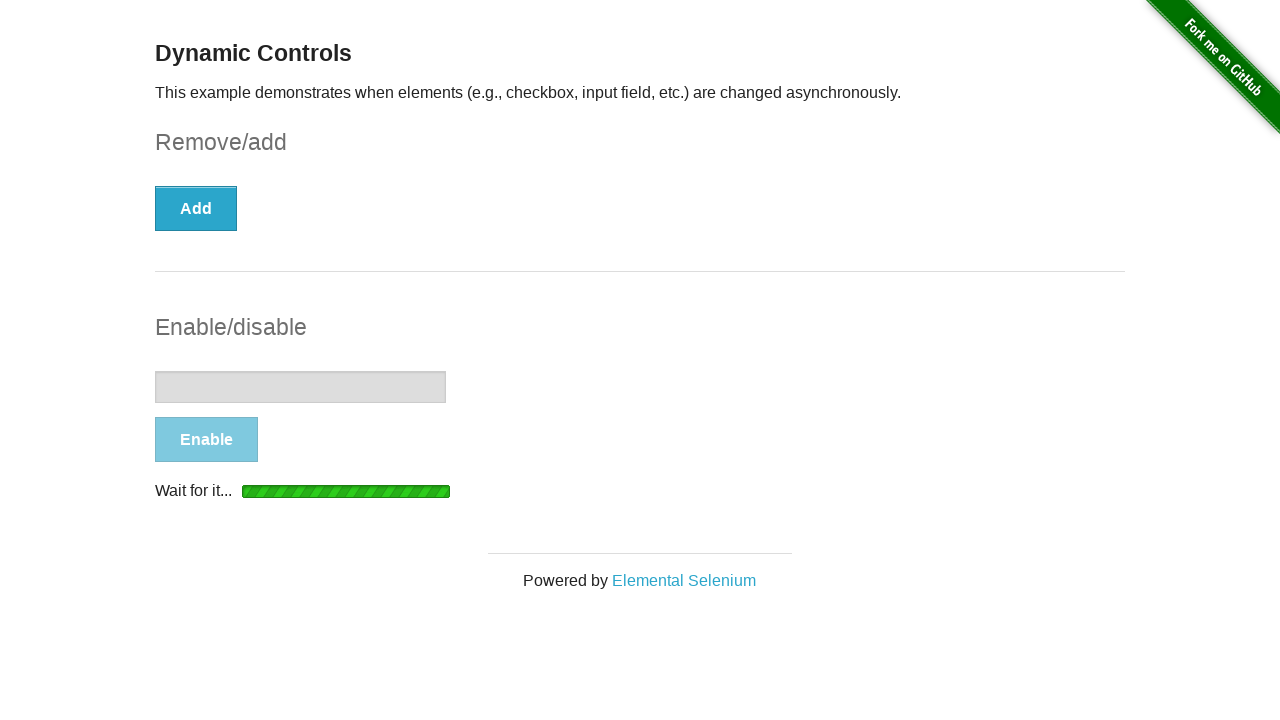

Waited for text field to become enabled
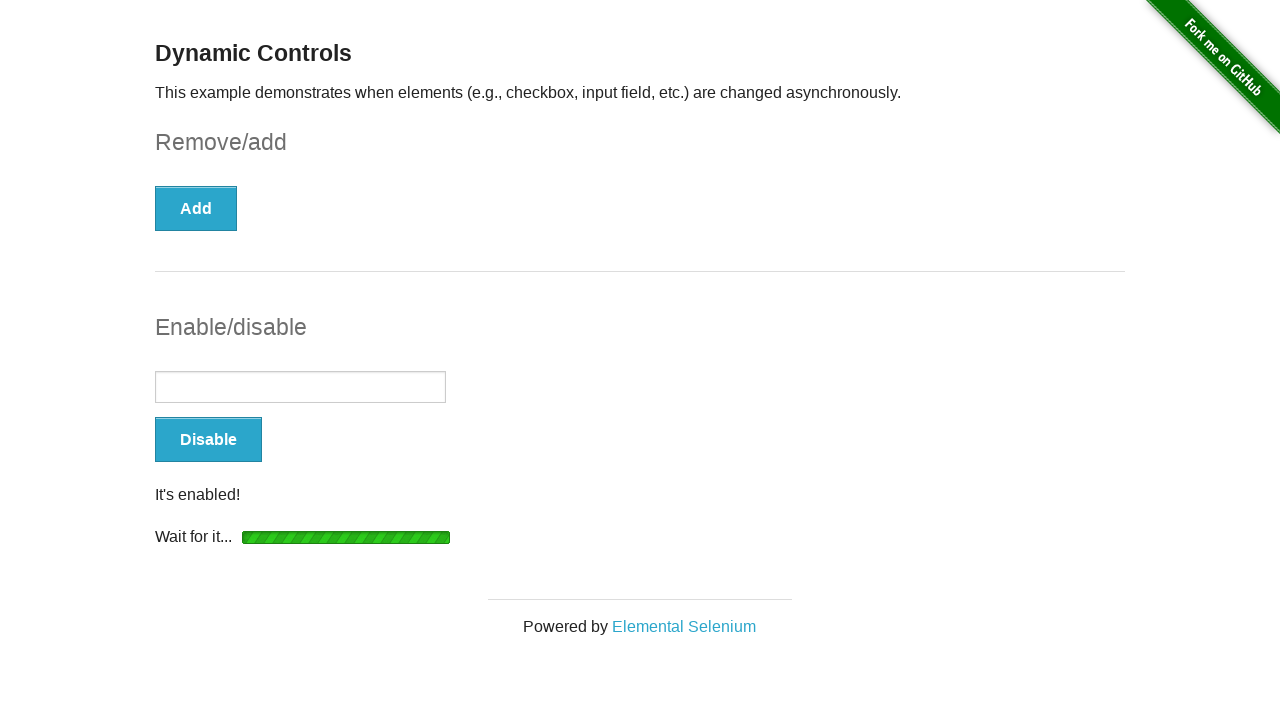

Located the text field input element
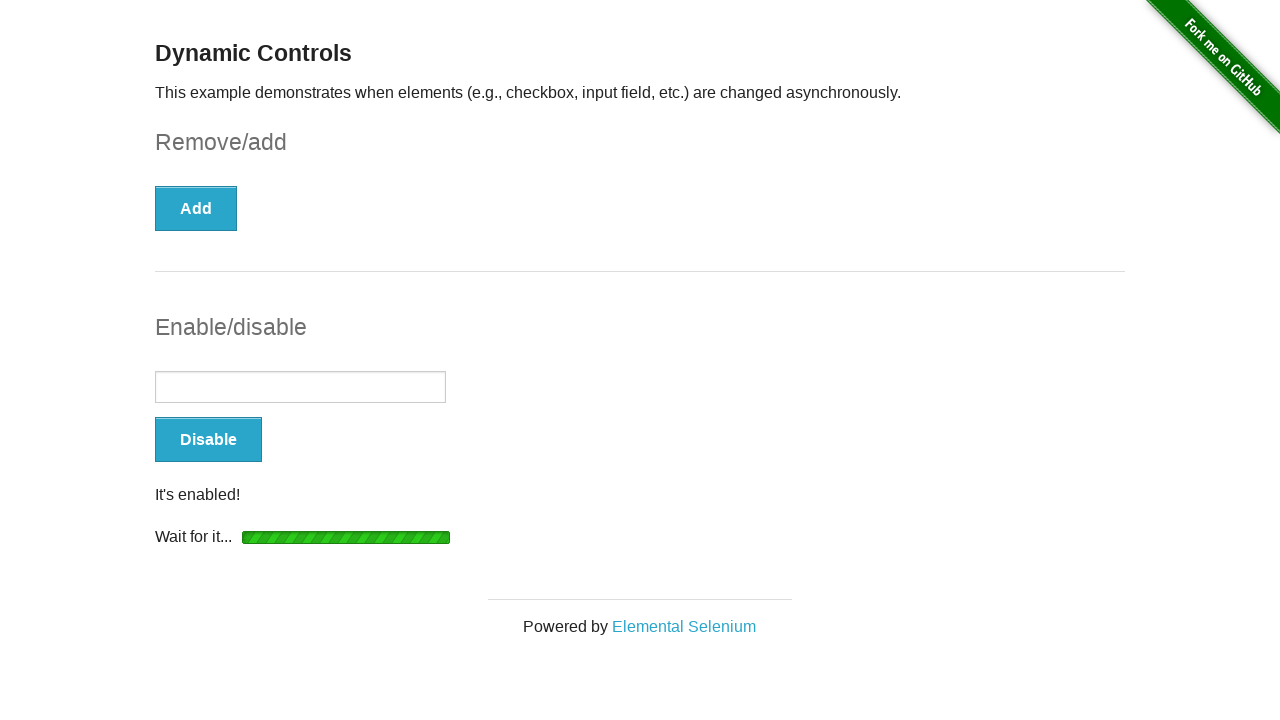

Typed 'Something...' into the enabled text field on #input-example >> input
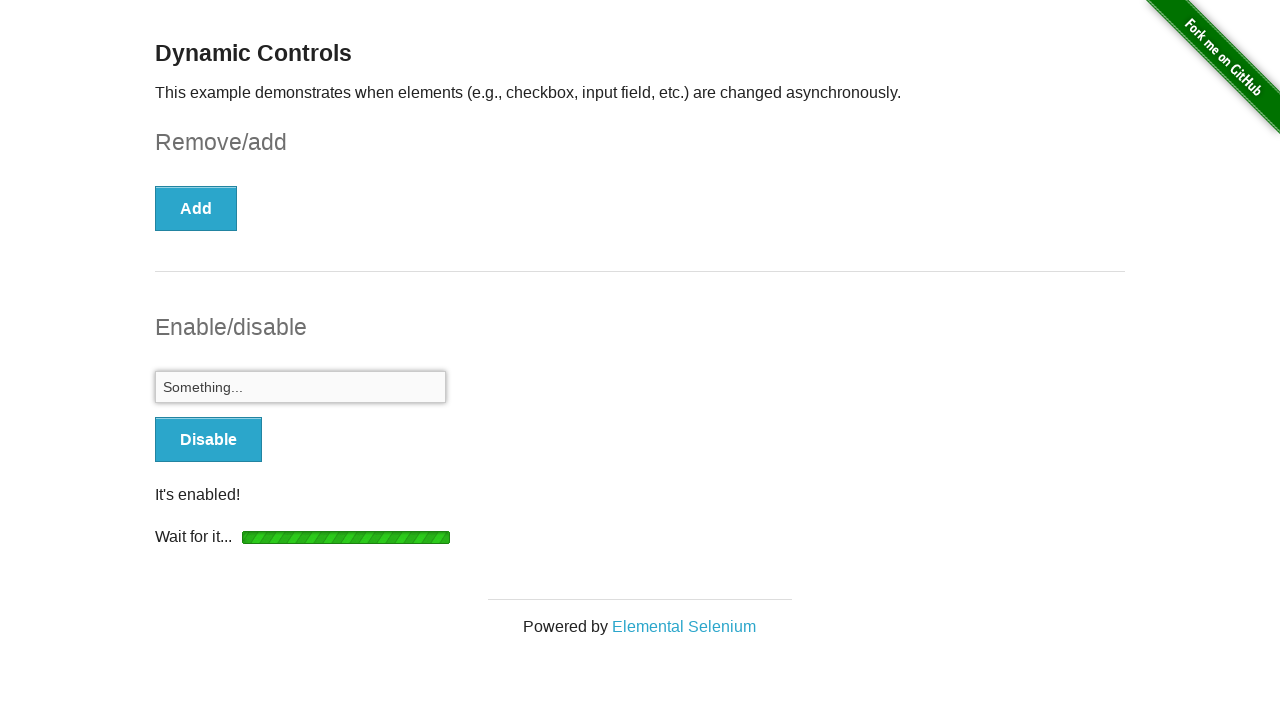

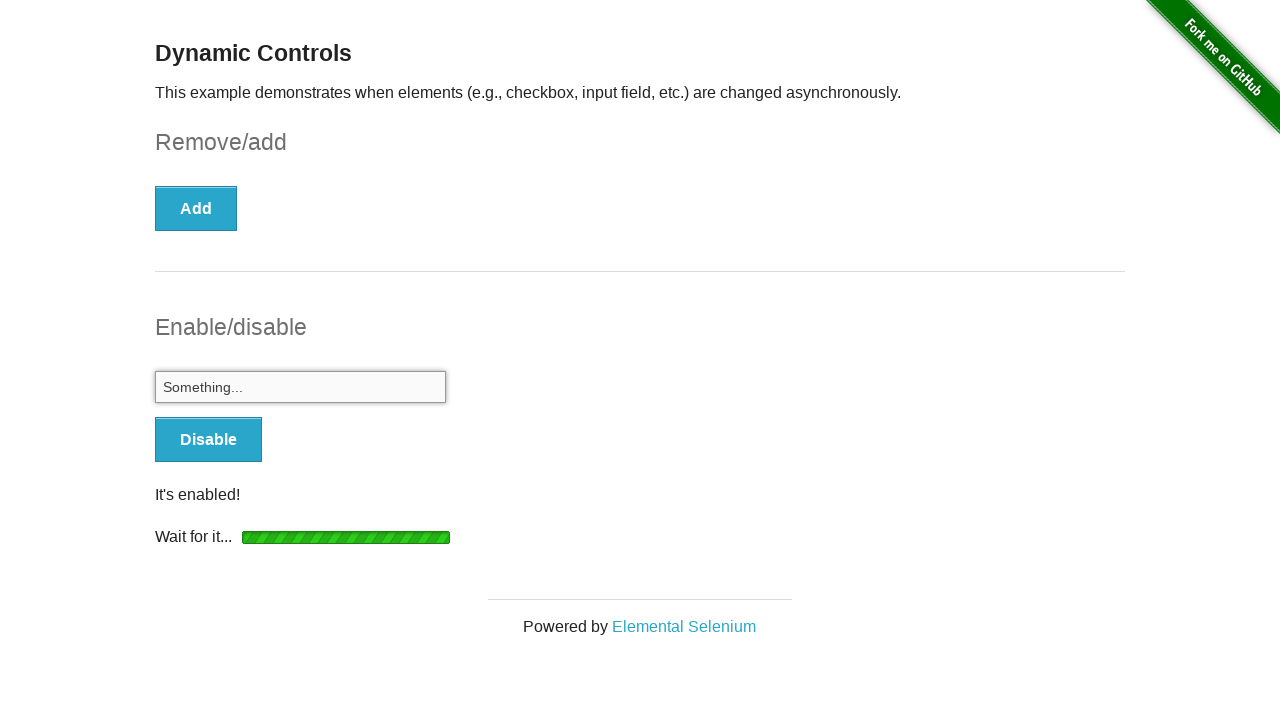